Tests clicking on a "Display photos" button in a photo gallery application and performs page scrolling down and back up

Starting URL: http://demo.baasic.com/angular/starterkit-photo-gallery/main

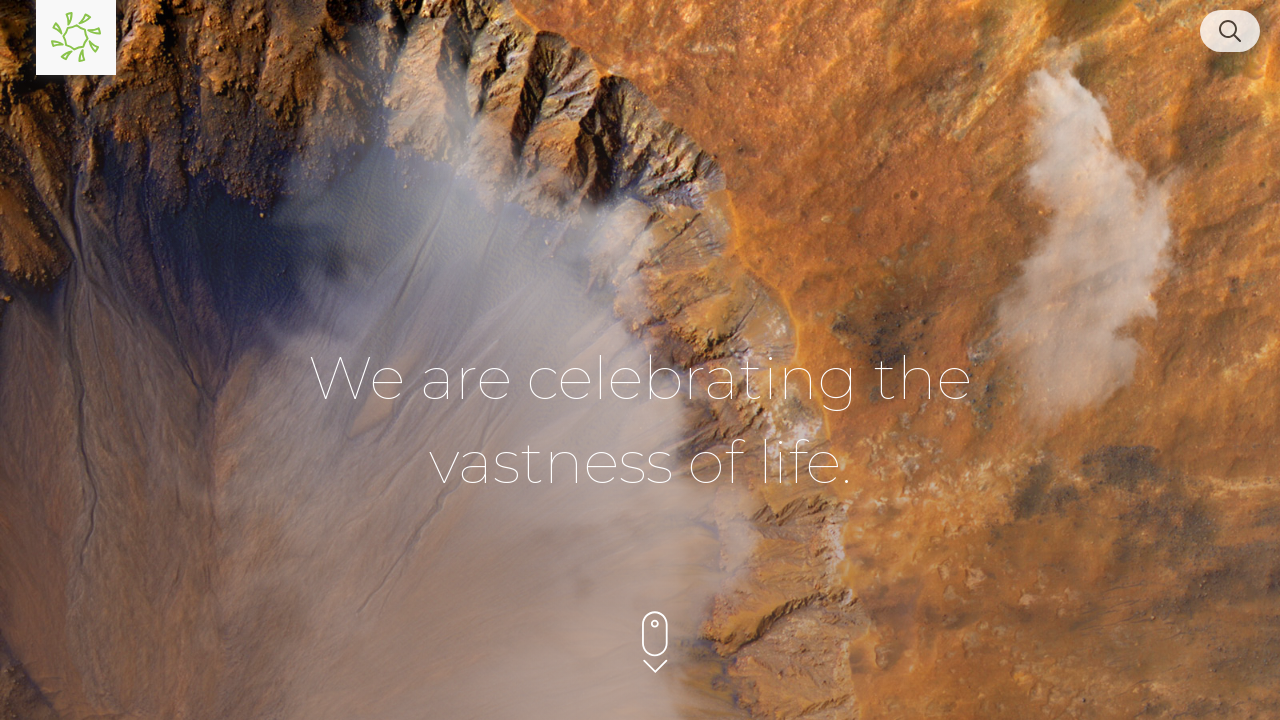

Clicked the 'Display photos' SVG button at (655, 642) on svg[title='Display photos'].scroll__icon
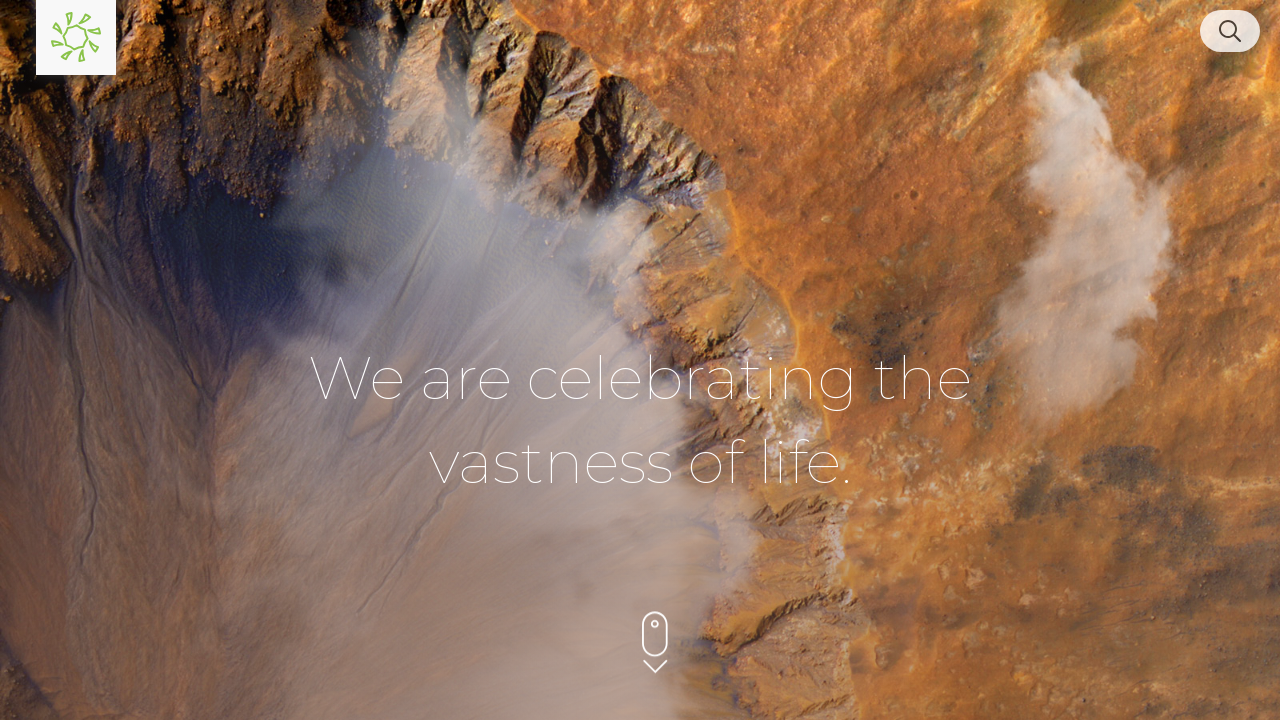

Scrolled page down by 500 pixels
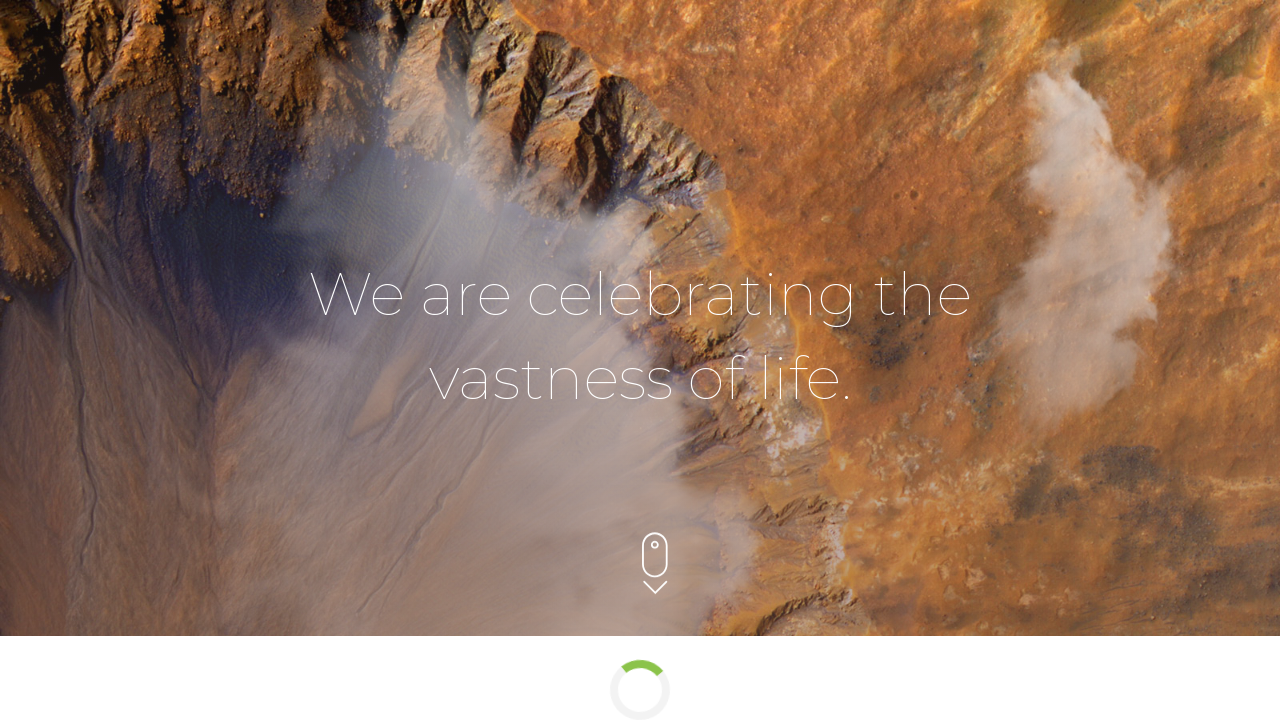

Scrolled page back up by 500 pixels
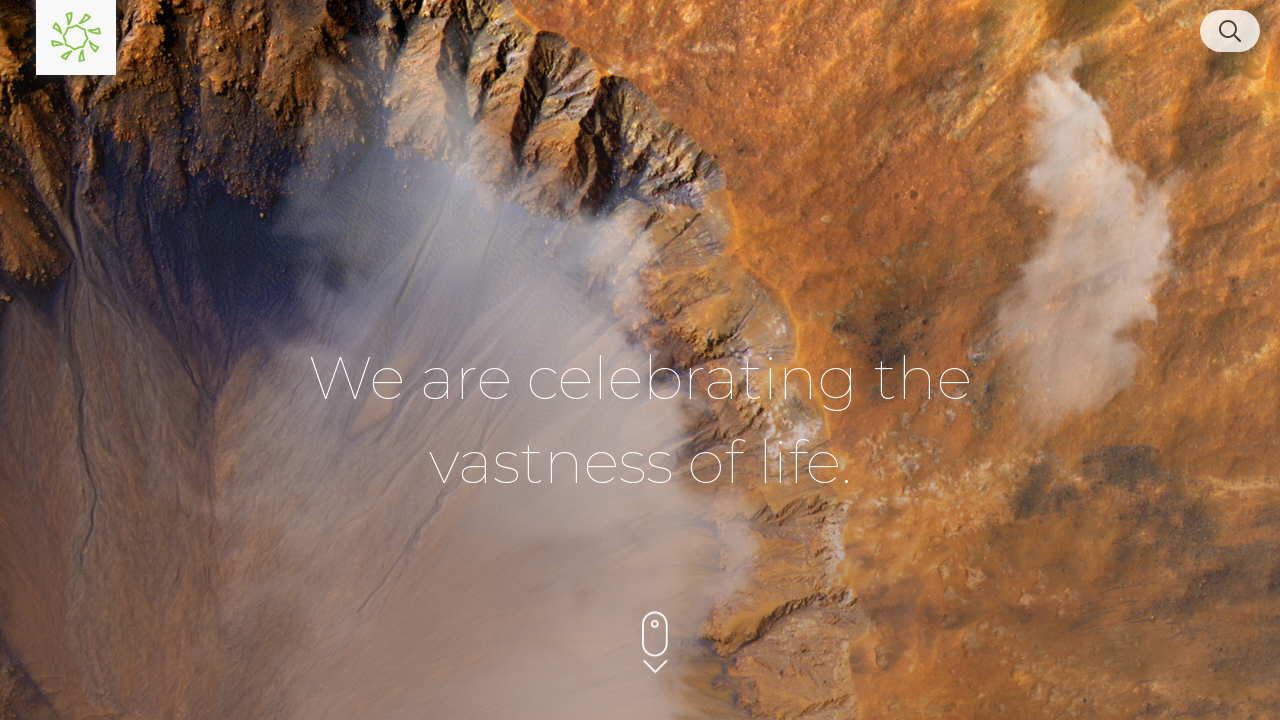

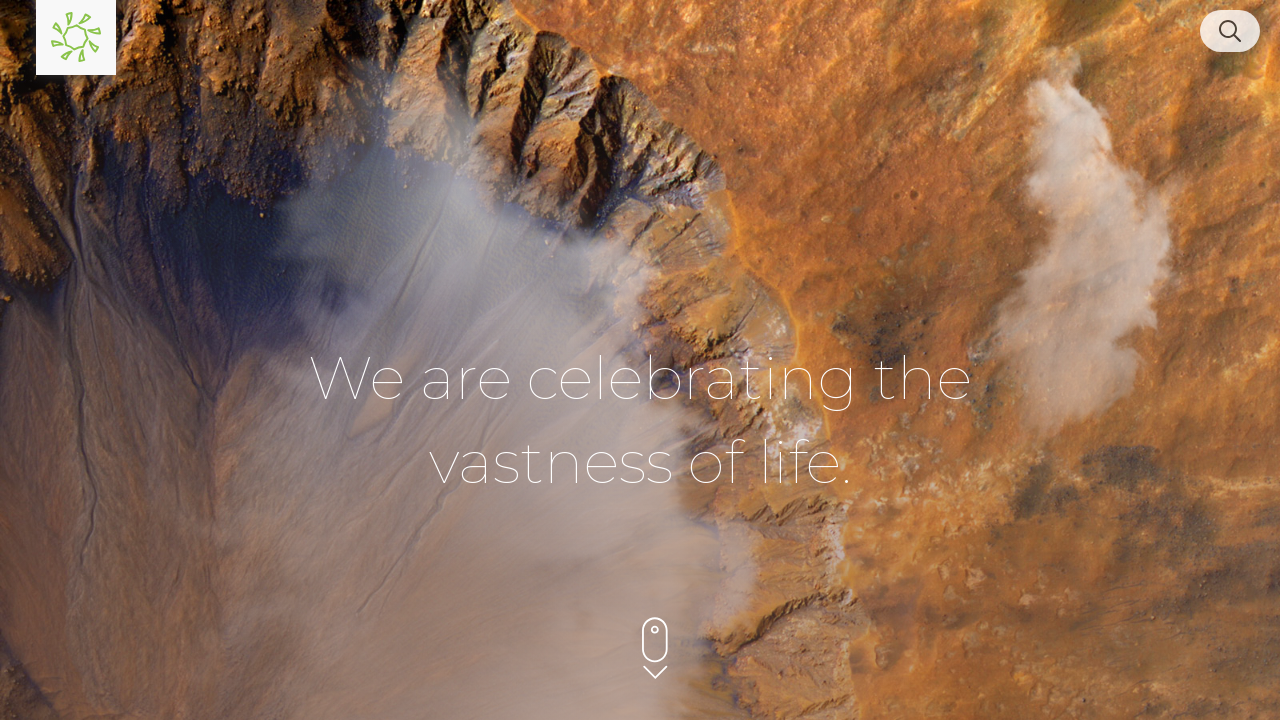